Tests that the login header text on the OrangeHRM demo site displays "Login"

Starting URL: https://opensource-demo.orangehrmlive.com/

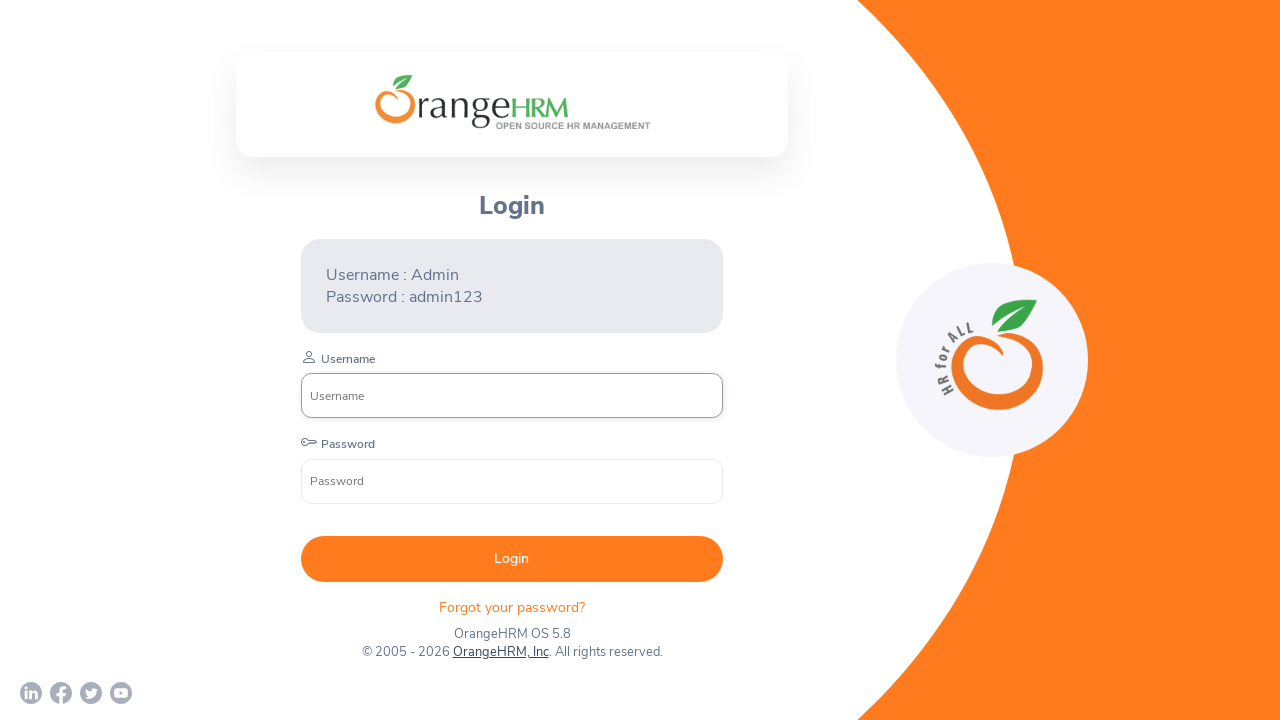

Waited for login header element to be visible
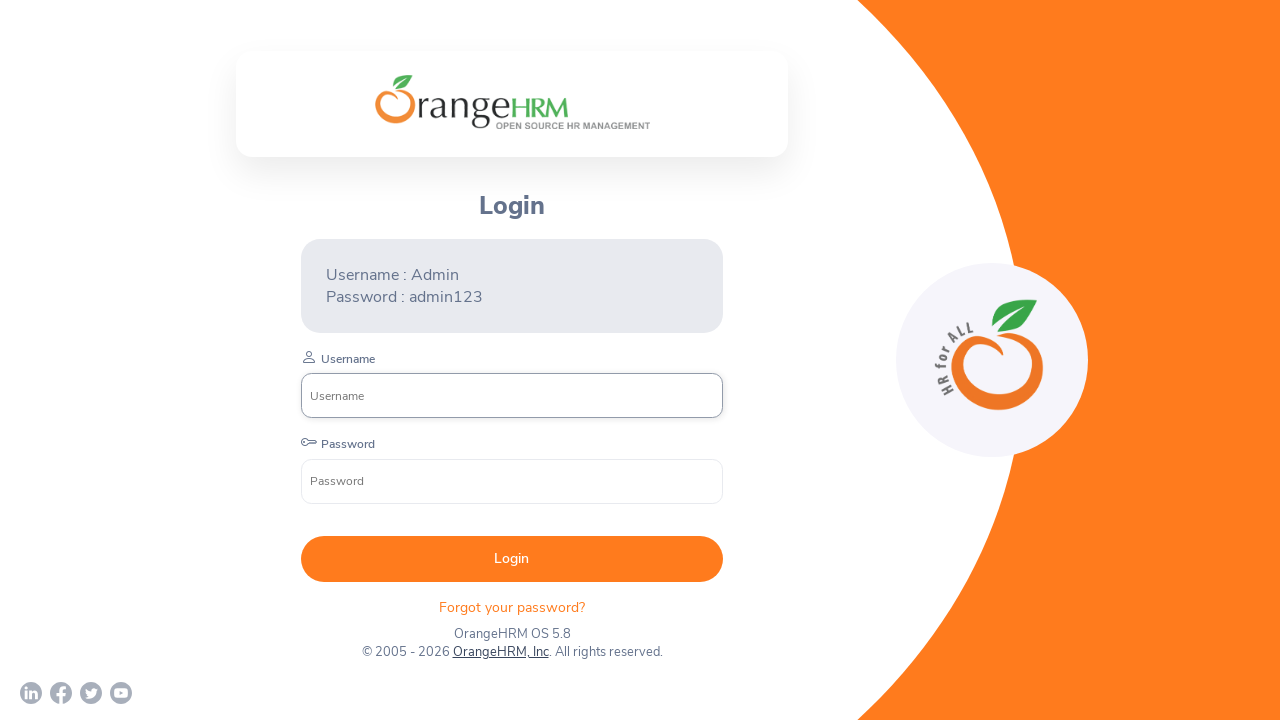

Retrieved login header text content
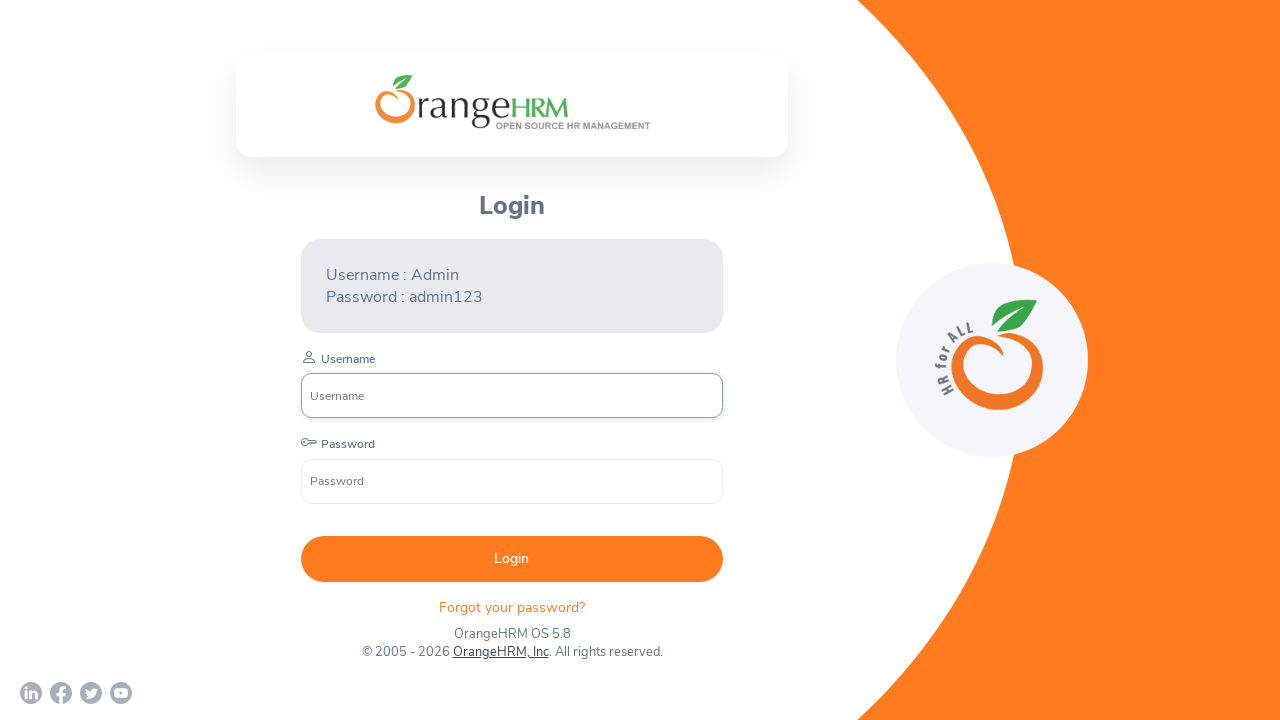

Verified login header text matches 'Login'
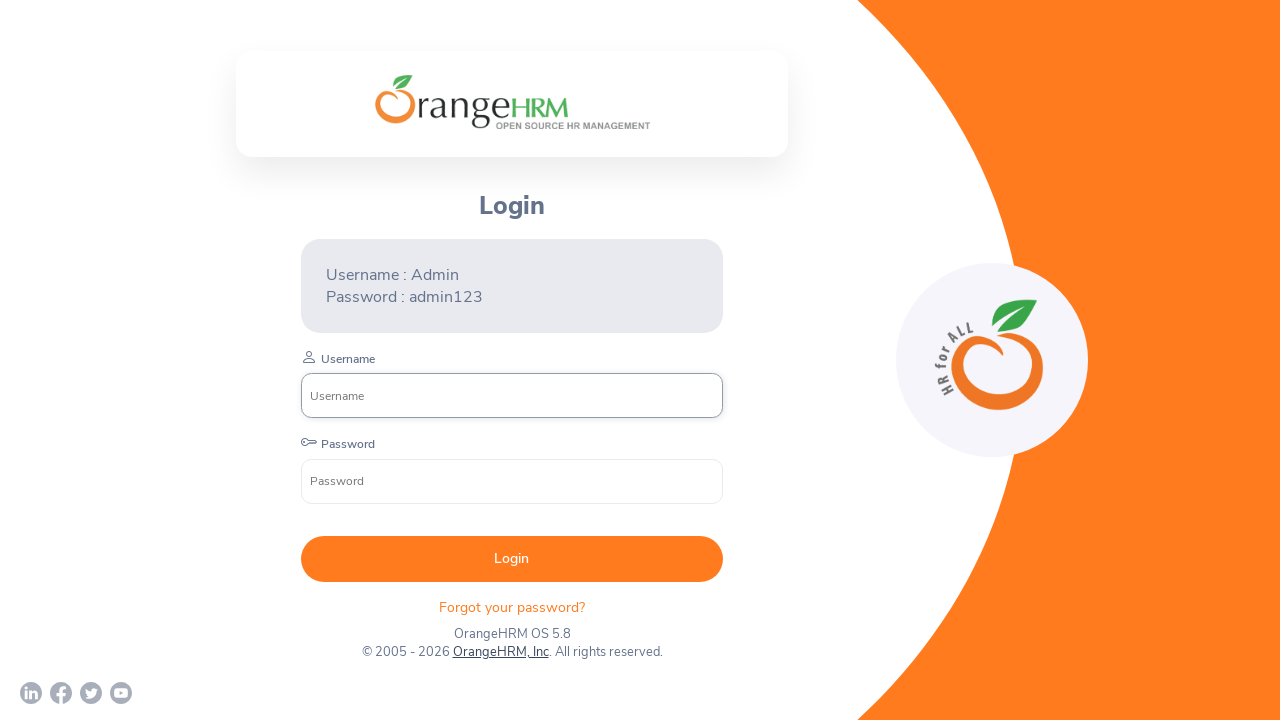

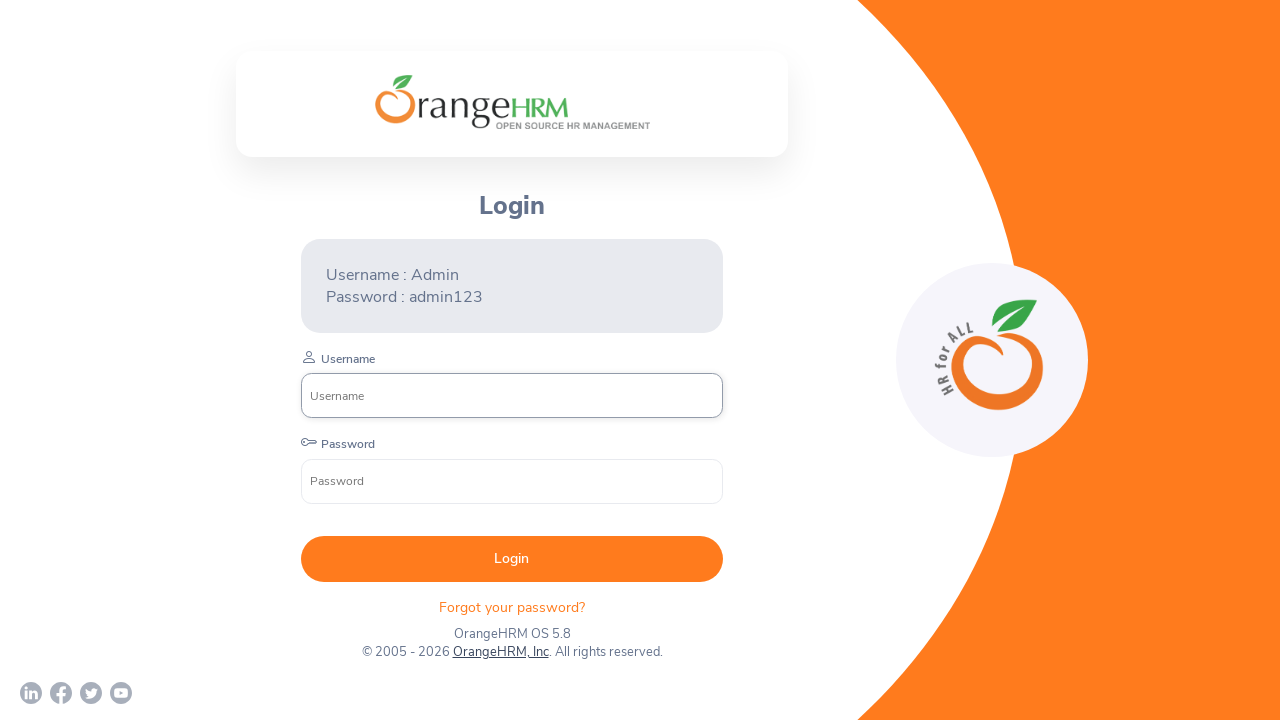